Tests checkbox functionality by checking and unchecking the first checkbox, verifying its state, and counting total checkboxes on the page

Starting URL: https://rahulshettyacademy.com/AutomationPractice/

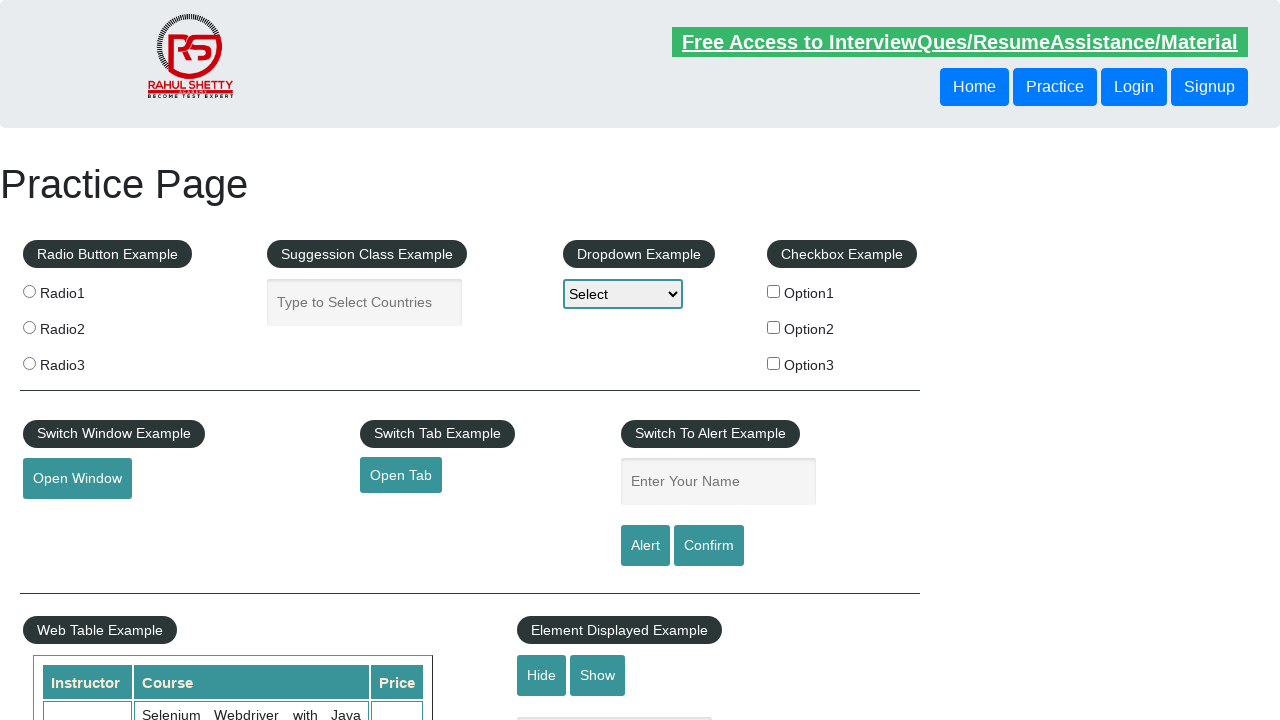

Clicked the first checkbox to check it at (774, 291) on input[id*='Option1']
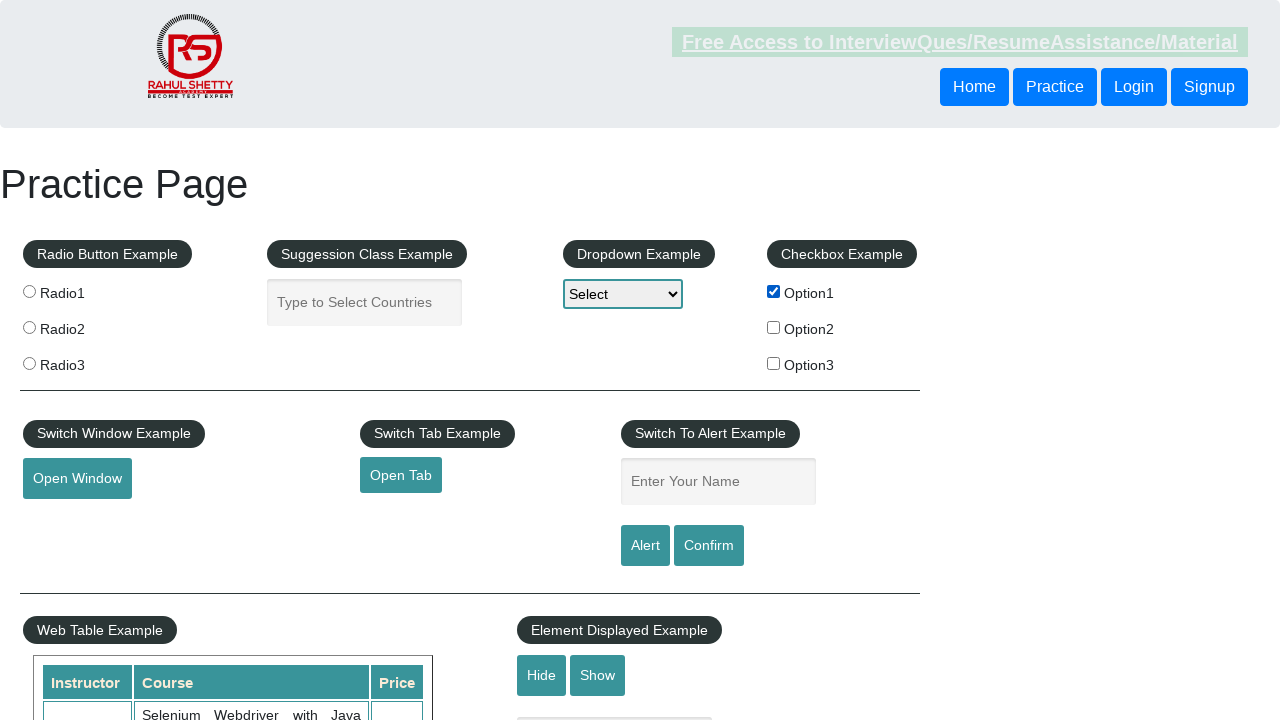

Verified that the first checkbox is checked
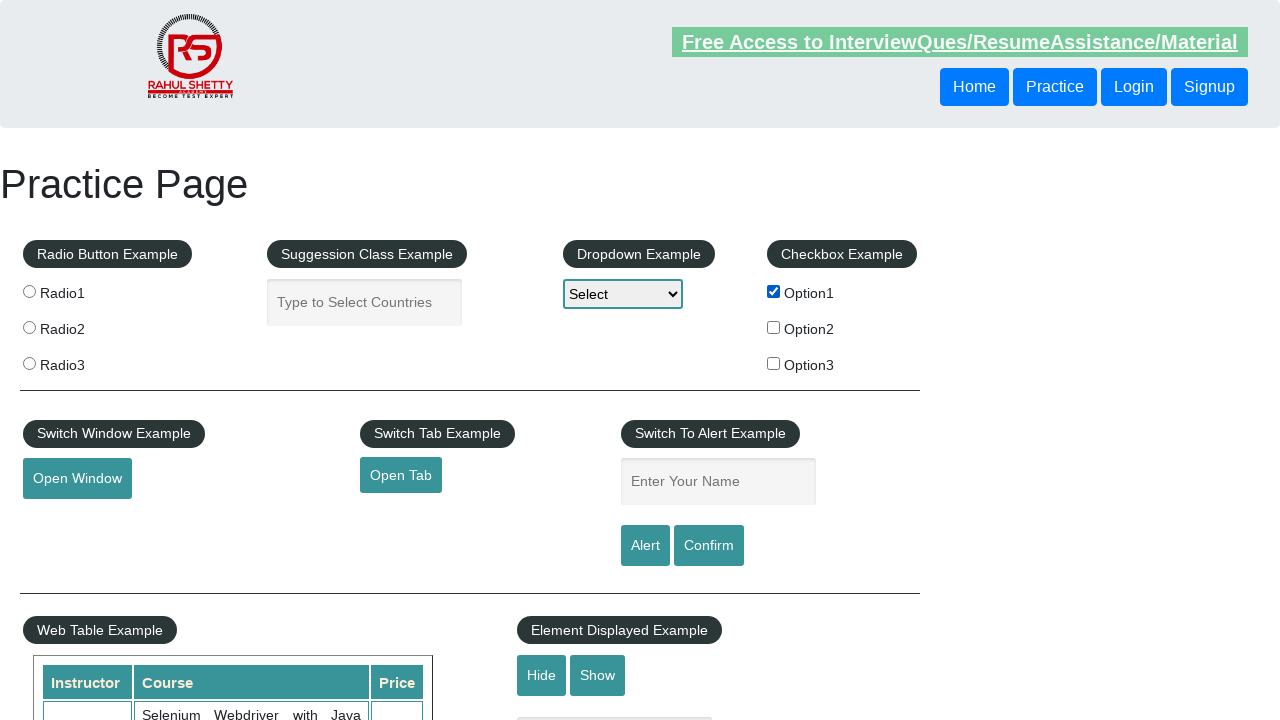

Clicked the first checkbox to uncheck it at (774, 291) on input[id*='Option1']
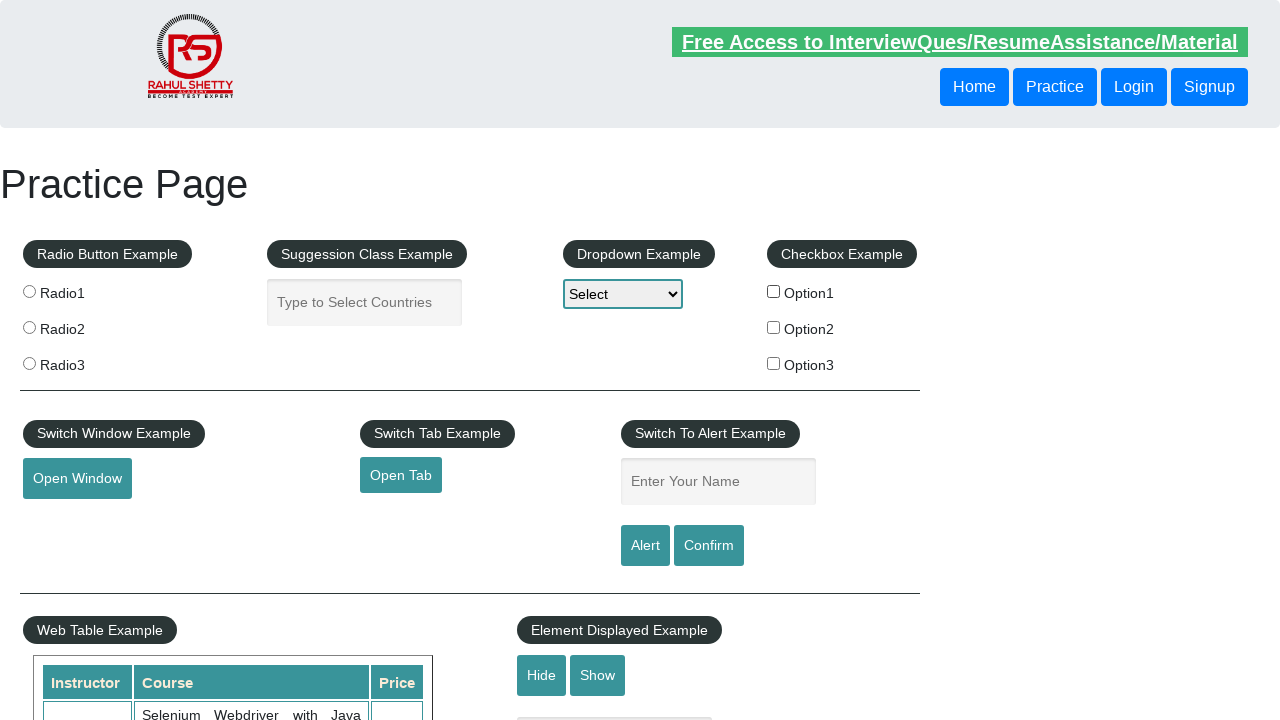

Verified that the first checkbox is unchecked
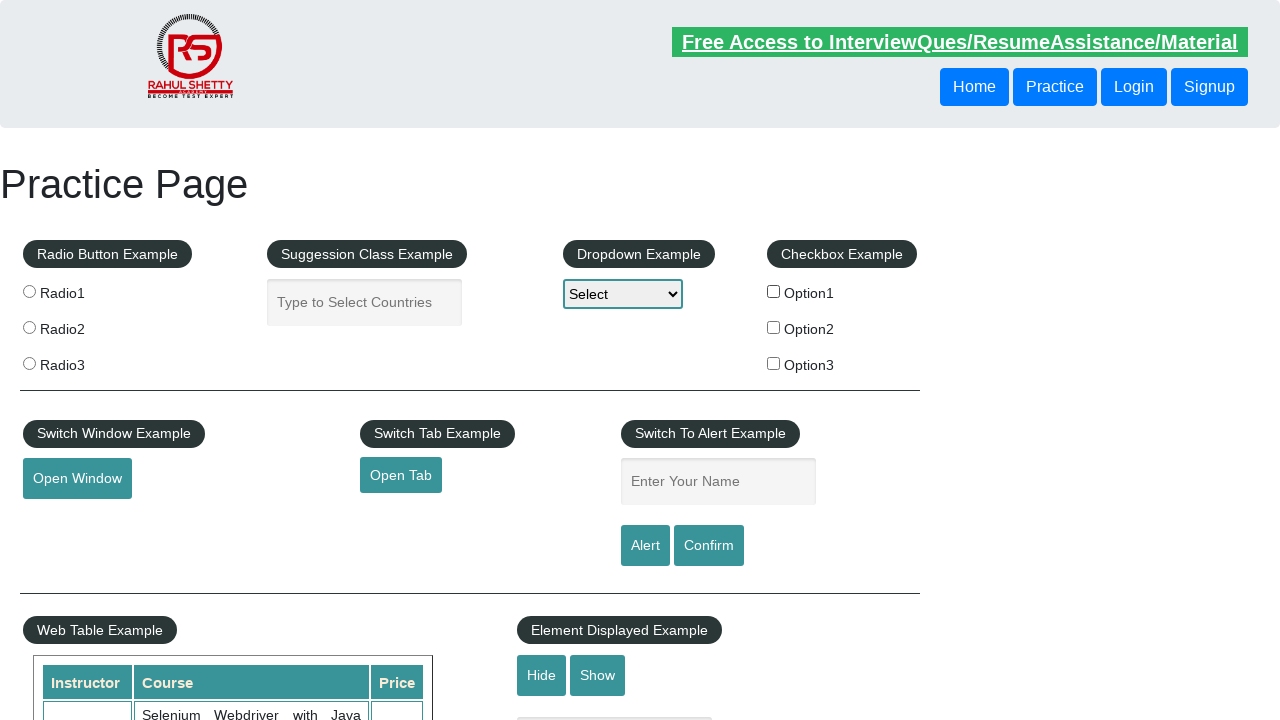

Retrieved all checkboxes on the page
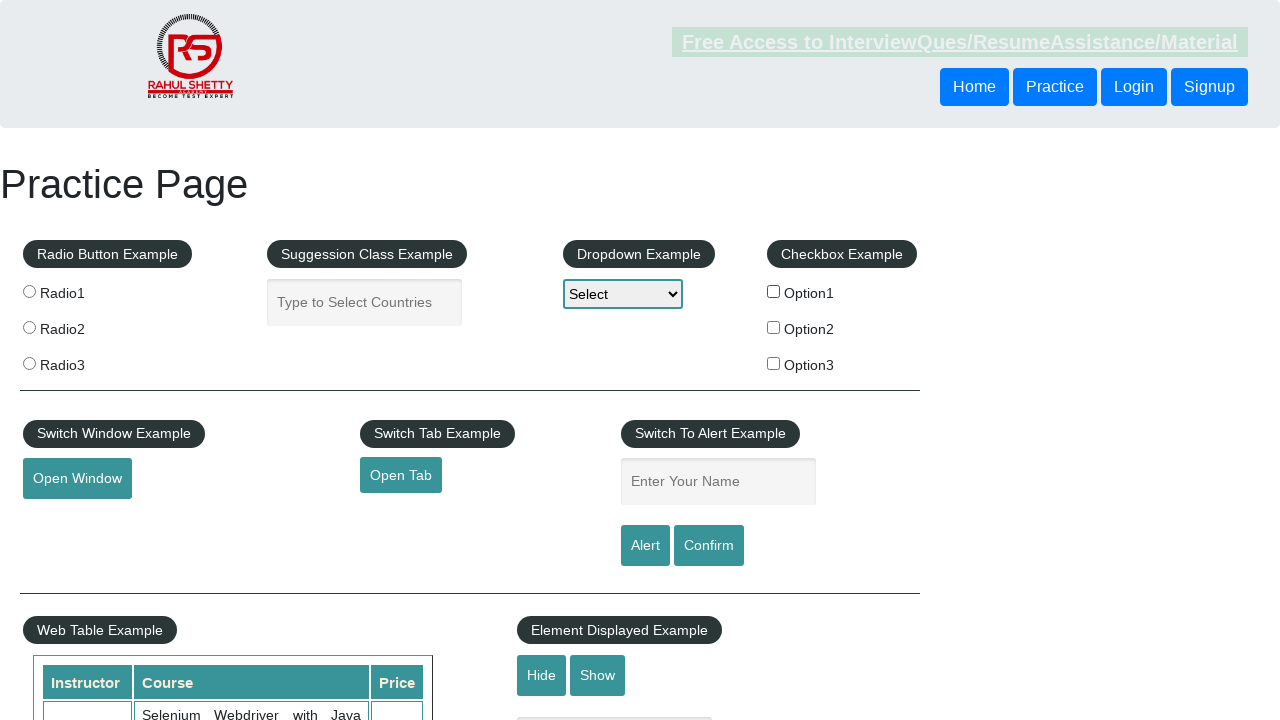

Counted checkboxes: 3 total checkboxes found
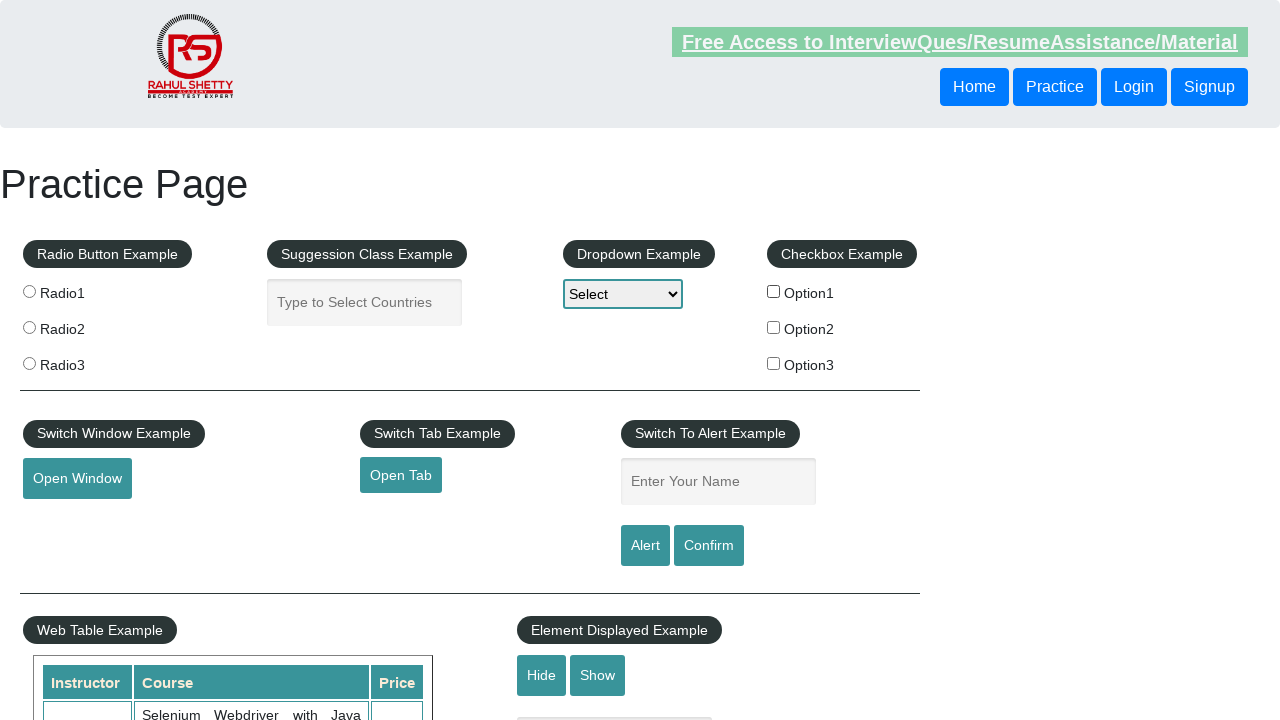

Verified that there are exactly 3 checkboxes on the page
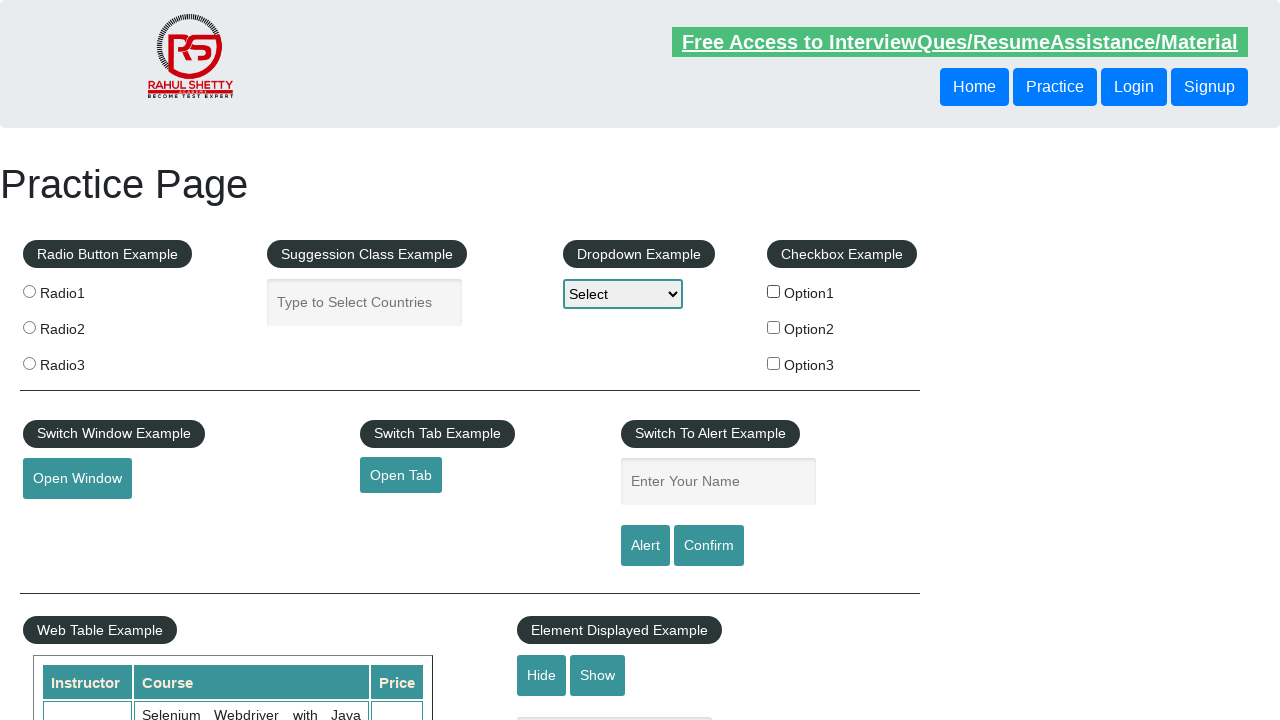

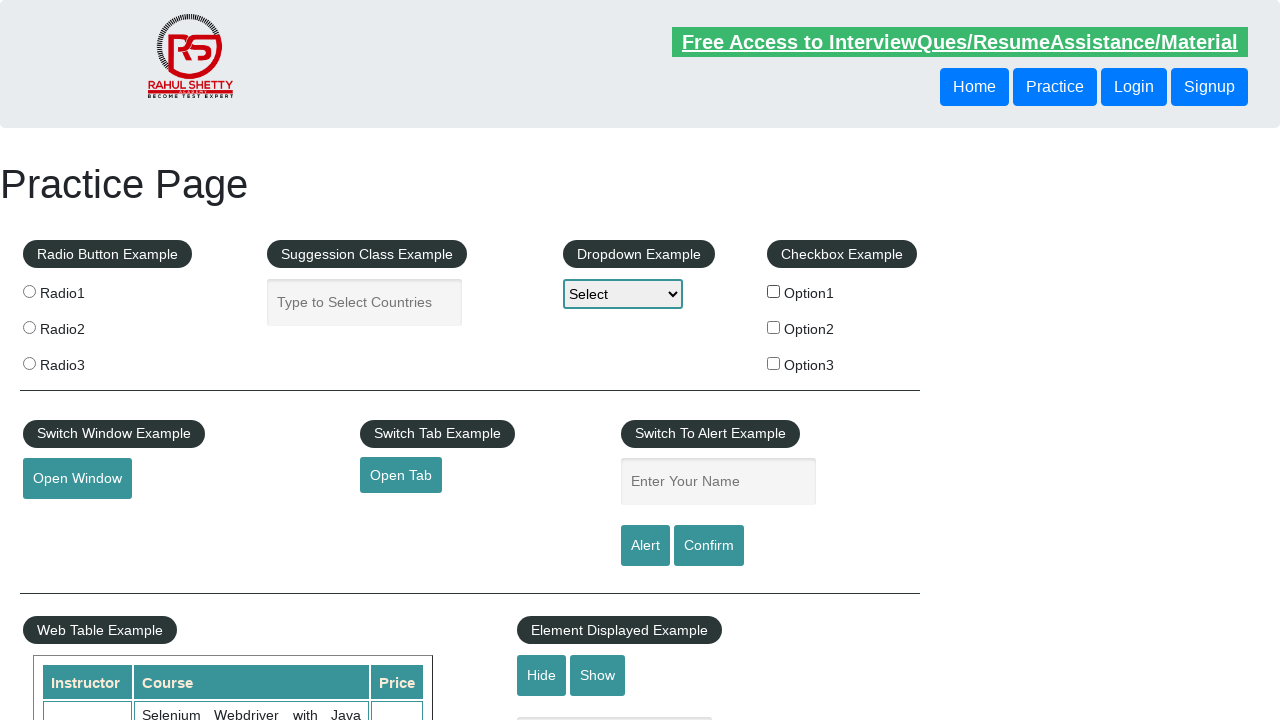